Tests hover interaction on a heading element and retrieves page title and URL

Starting URL: https://testeroprogramowania.github.io/selenium/basics.html

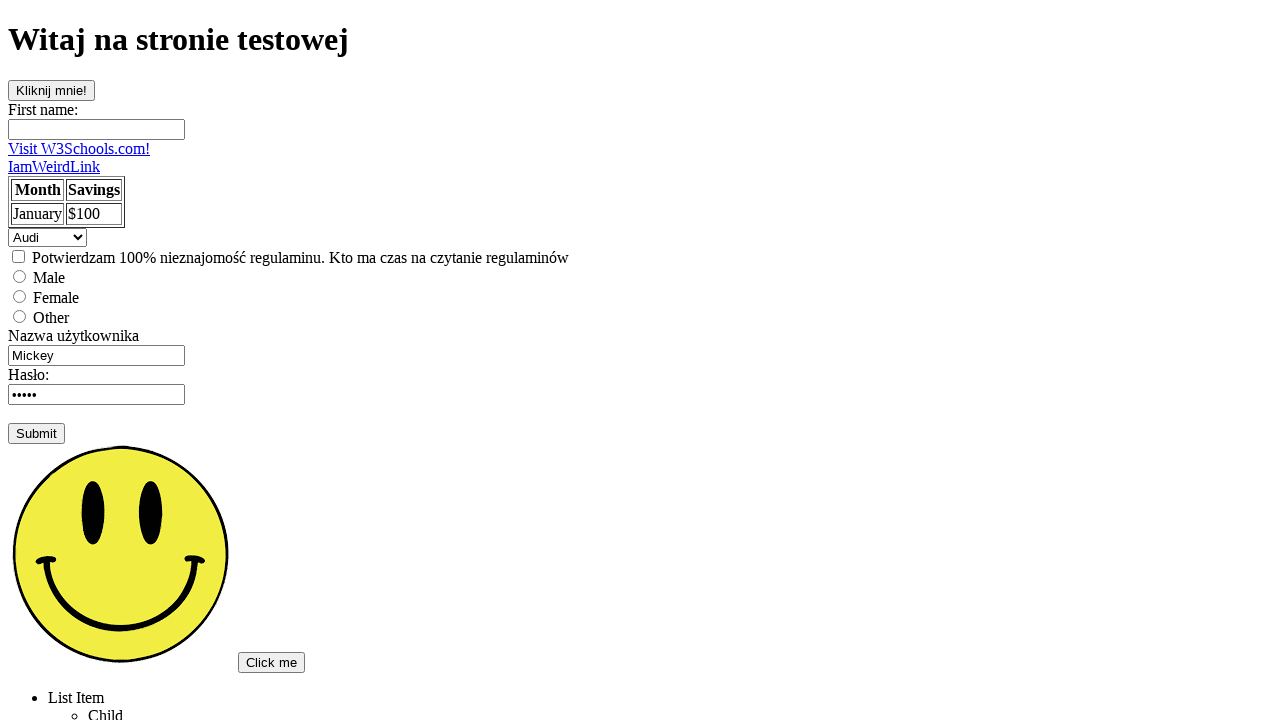

Located the first h1 heading element
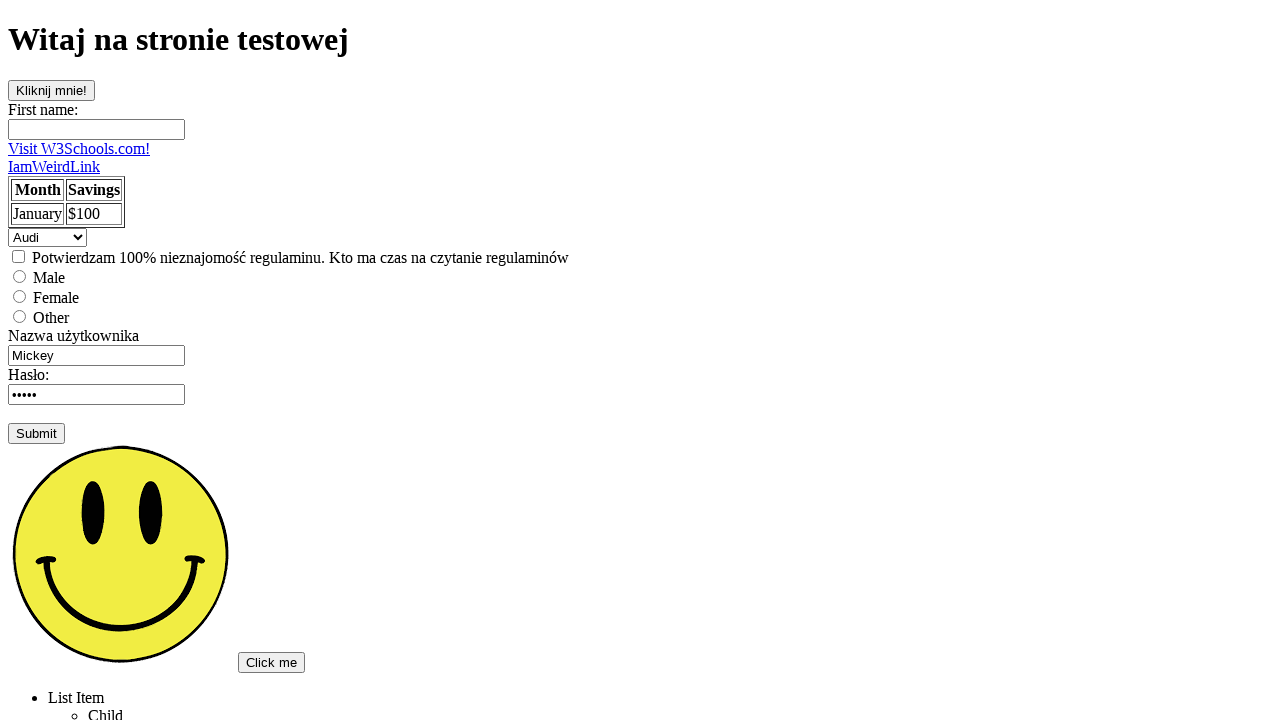

Hovered over the h1 heading element at (640, 40) on h1 >> nth=0
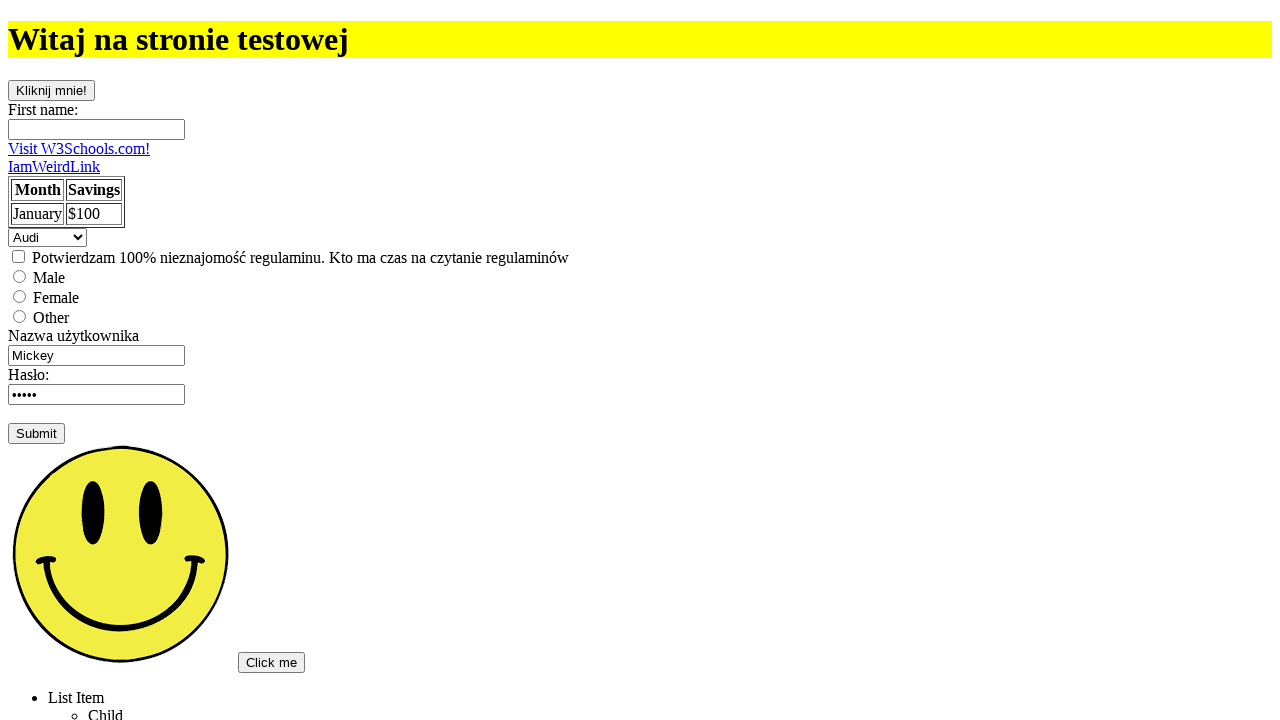

Retrieved page title: Strona testowa
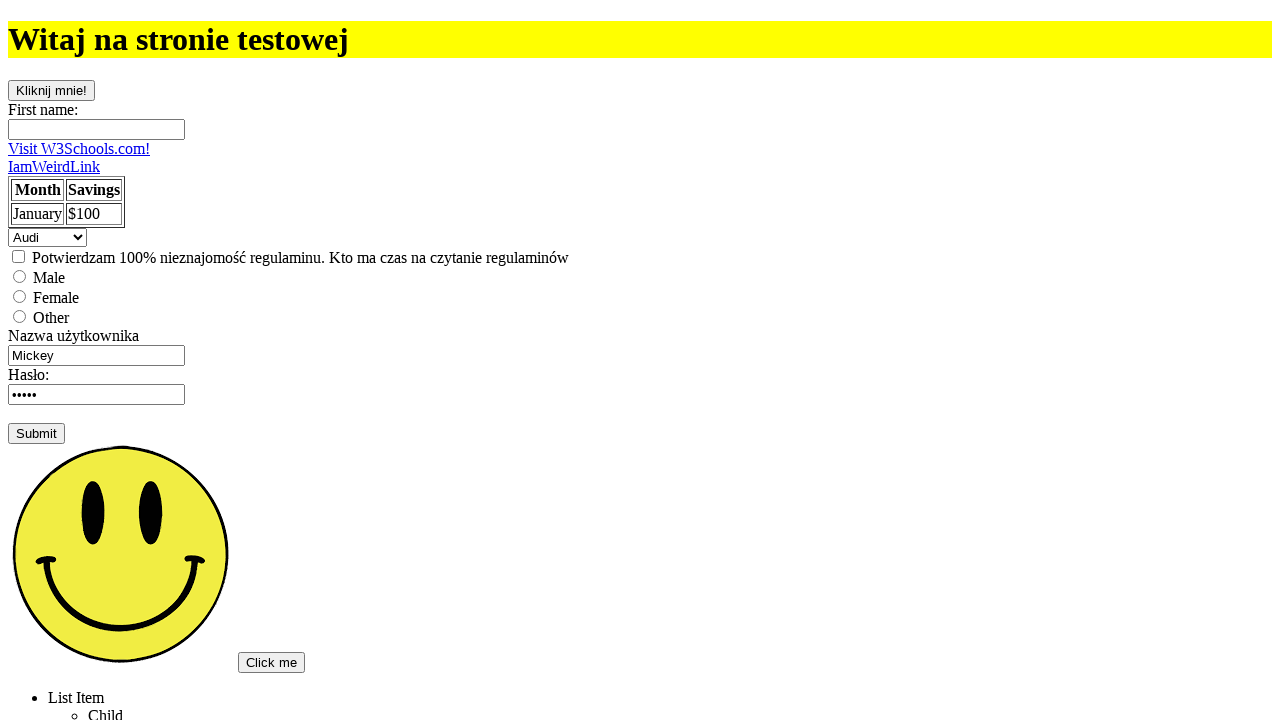

Retrieved page URL: https://testeroprogramowania.github.io/selenium/basics.html
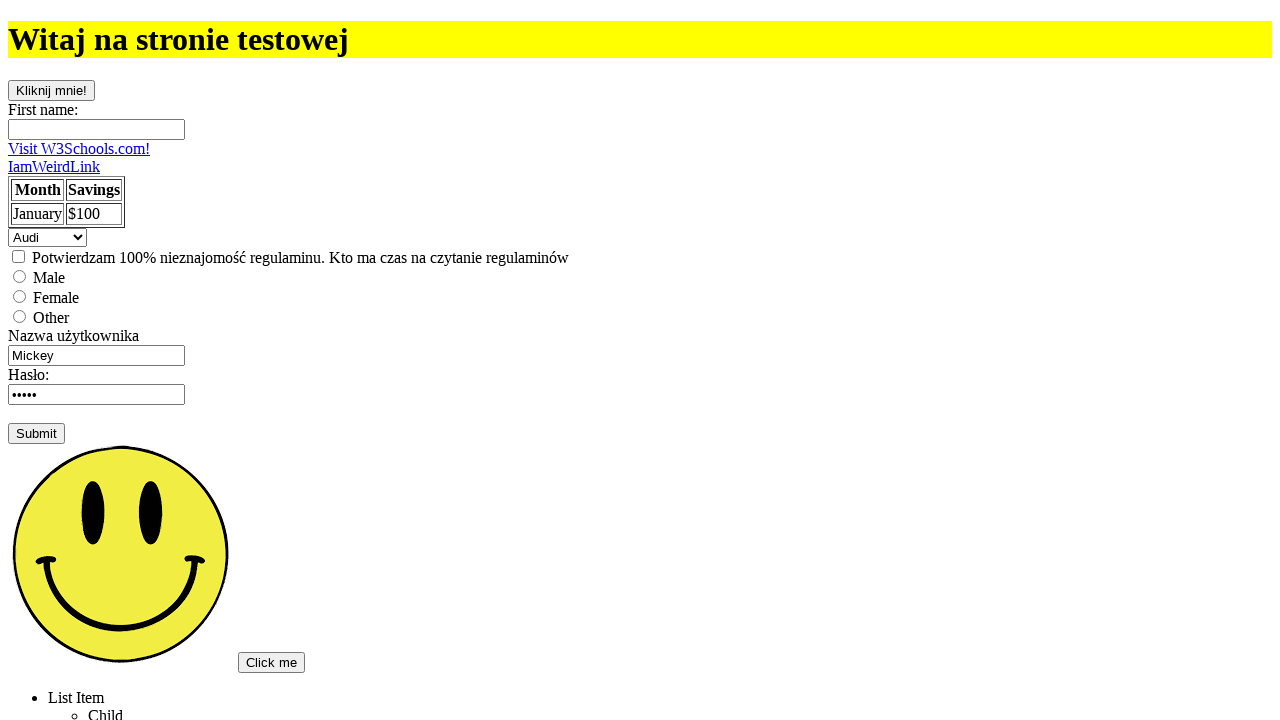

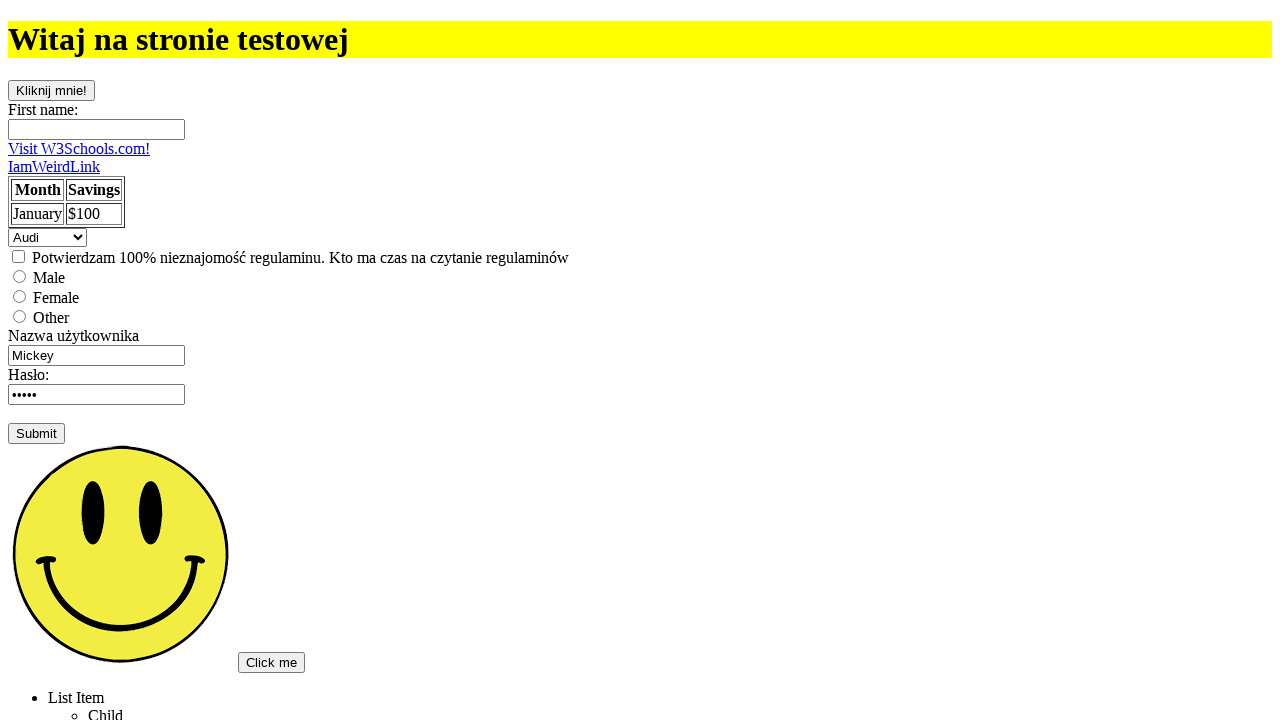